Tests the pharmacy website's search auto-suggestion feature by typing a partial query and selecting from the dropdown suggestions

Starting URL: https://pharmeasy.in/#

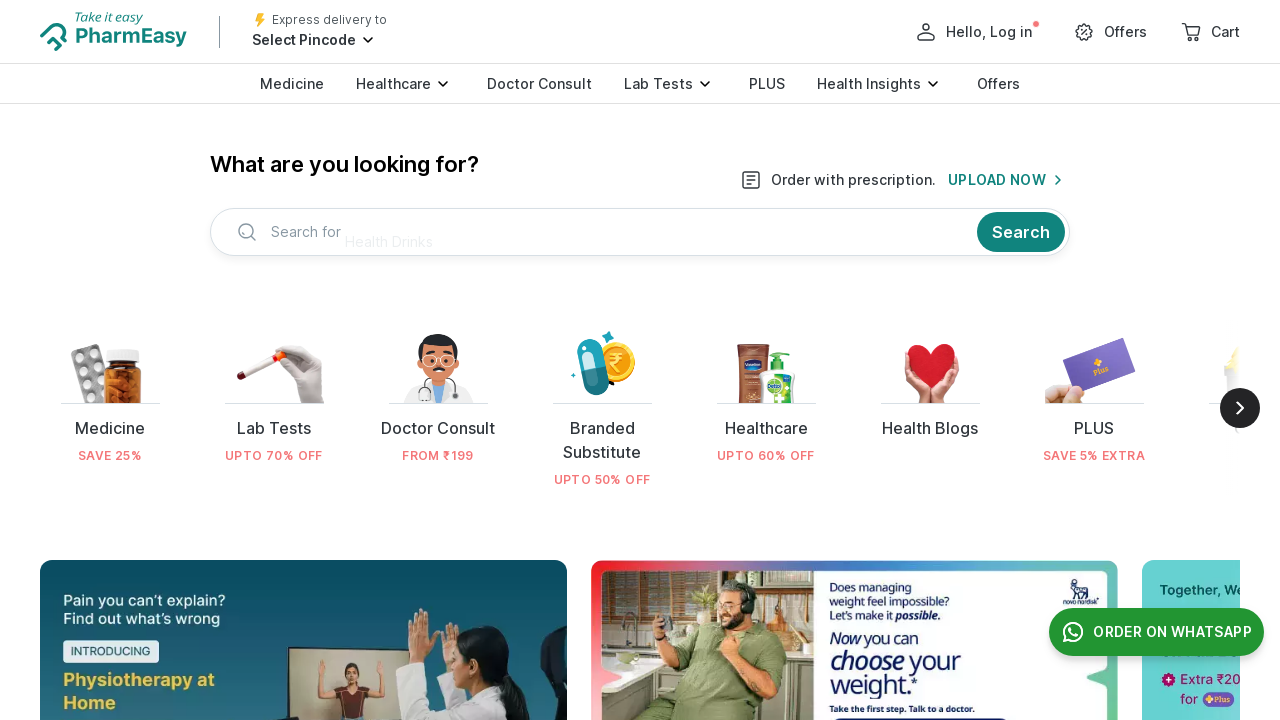

Clicked on the search area to activate the search input field at (606, 232) on (//div[@class='c-PJLV c-bXbWpx c-bXbWpx-lfylVv-direction-row c-bXbWpx-fMErMJ-jus
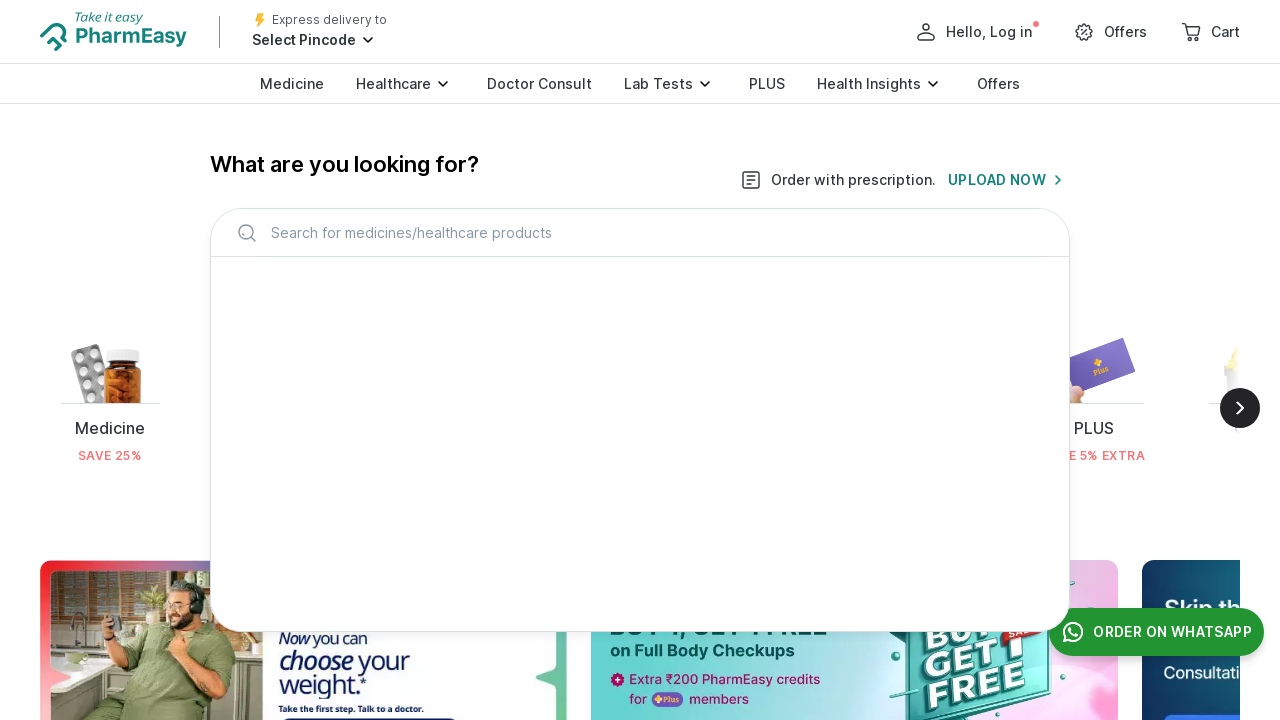

Typed 'Pan' in the search input field to trigger auto-suggestions on input#topBarInput
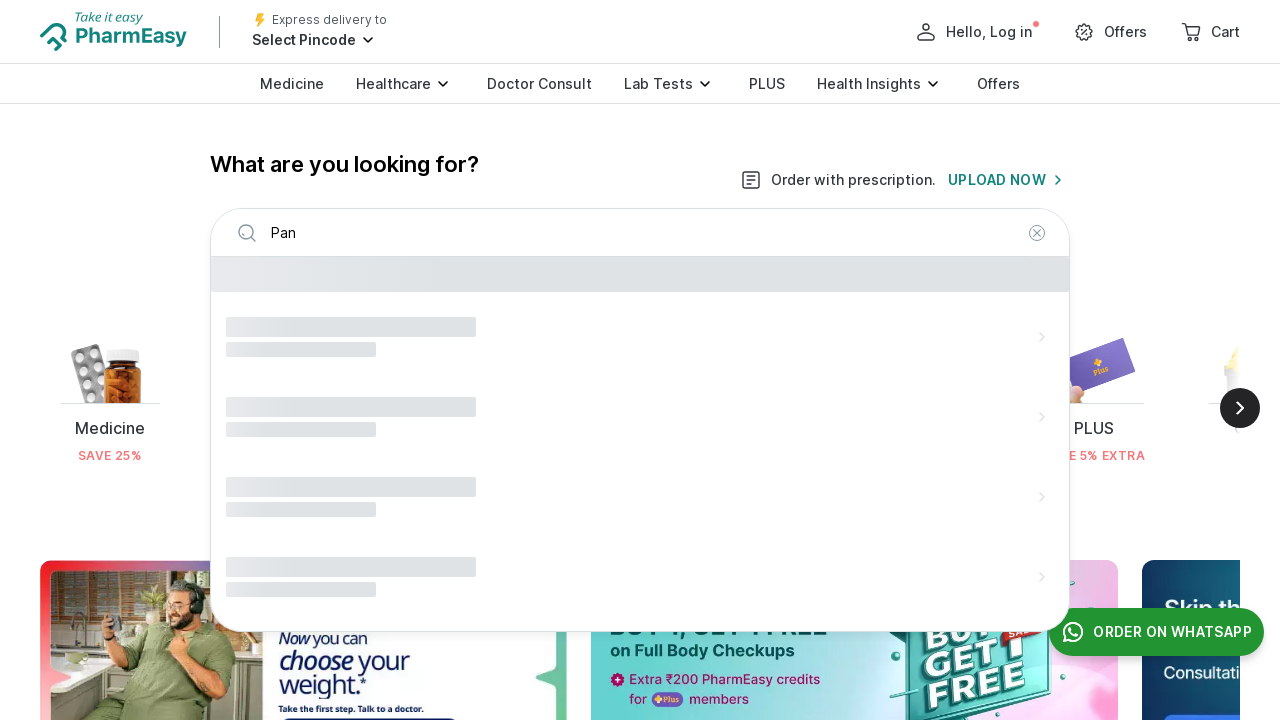

Waited for auto-suggestion dropdown to appear
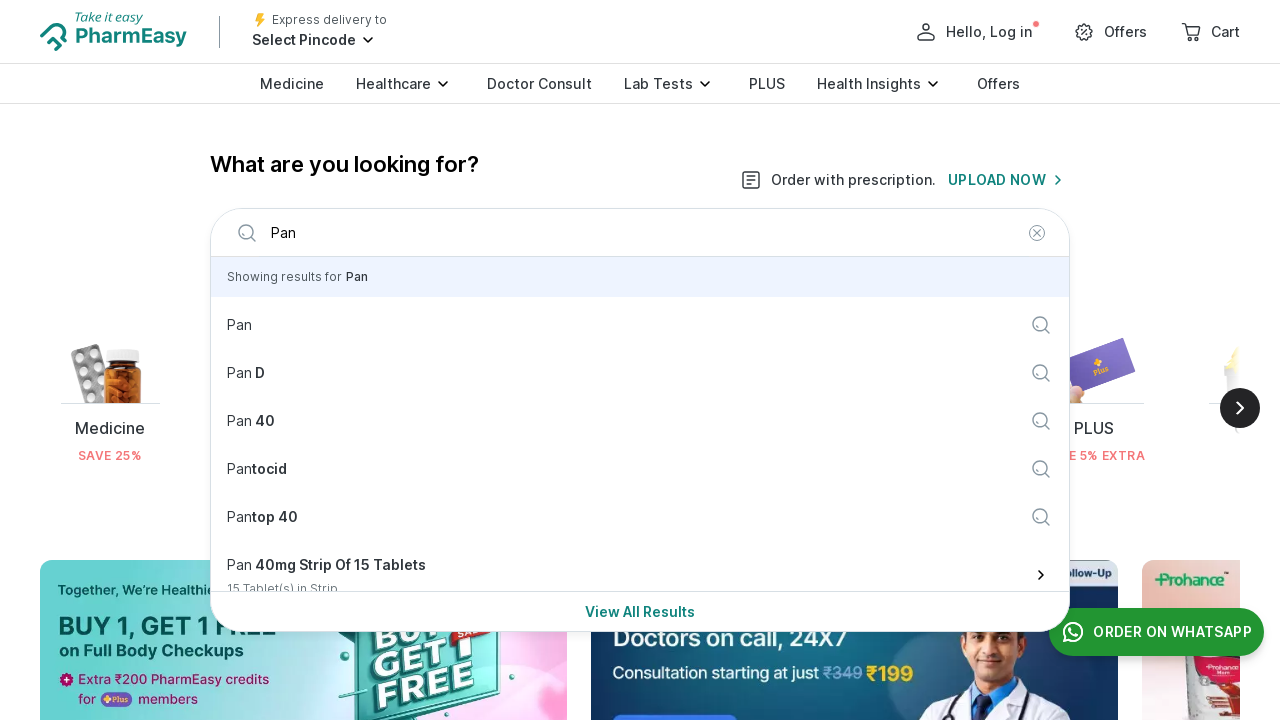

Selected the 5th suggestion from the auto-suggestion dropdown at (640, 529) on xpath=//div[@class='c-PJLV c-bXbWpx c-bXbWpx-bZJlhX-direction-column c-bXbWpx-ii
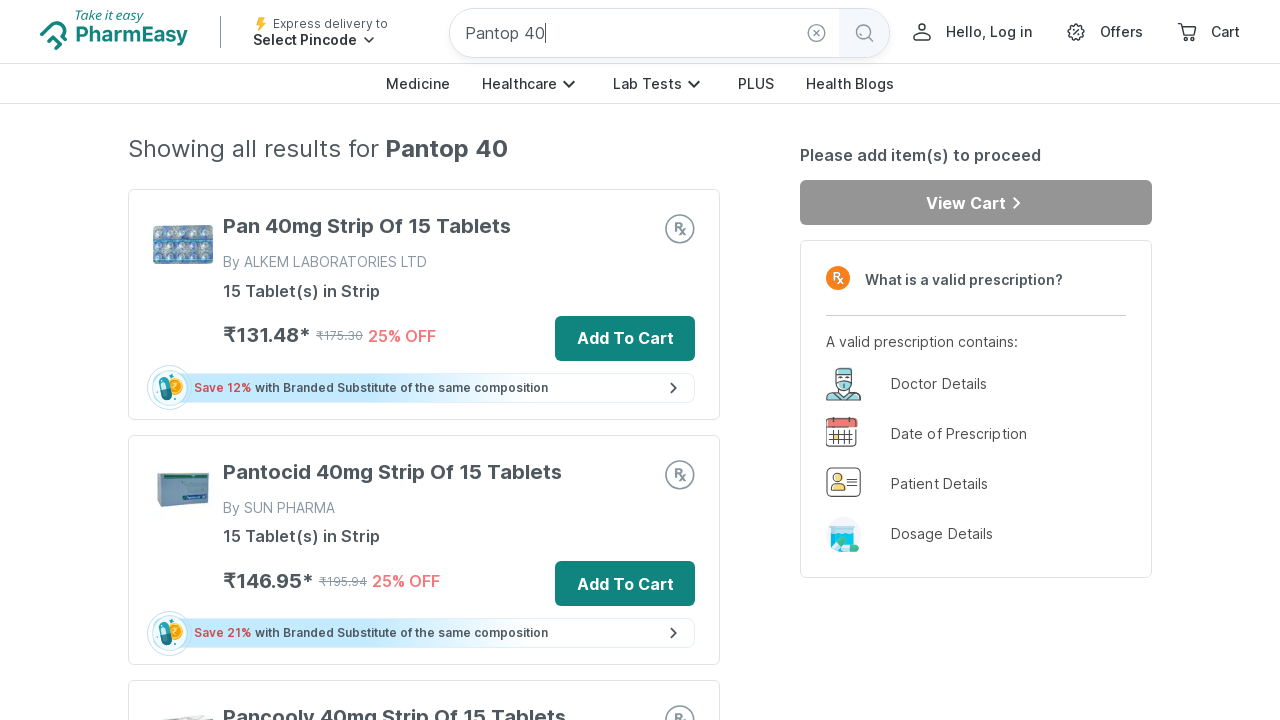

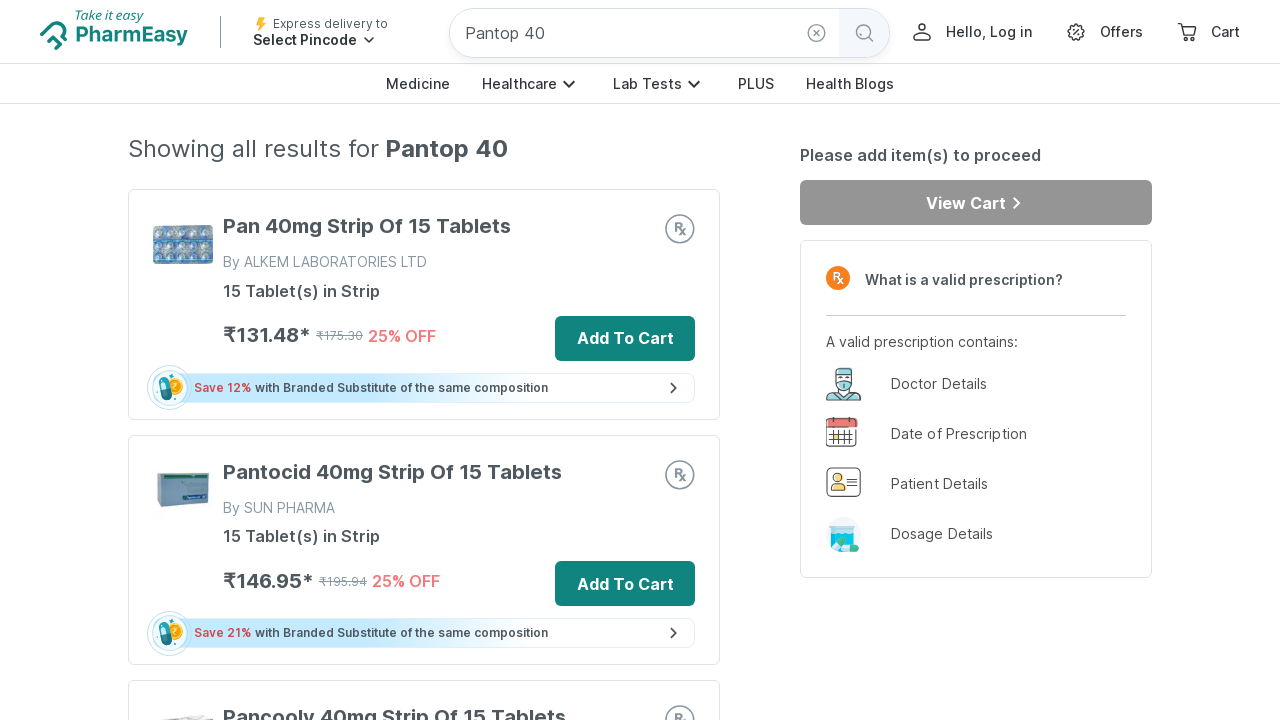